Tests the Auchan Romania website search functionality by navigating to a search results page, scrolling to load more products, and verifying product listings are displayed.

Starting URL: https://www.auchan.ro/search/laptop?_q=laptop&map=ft

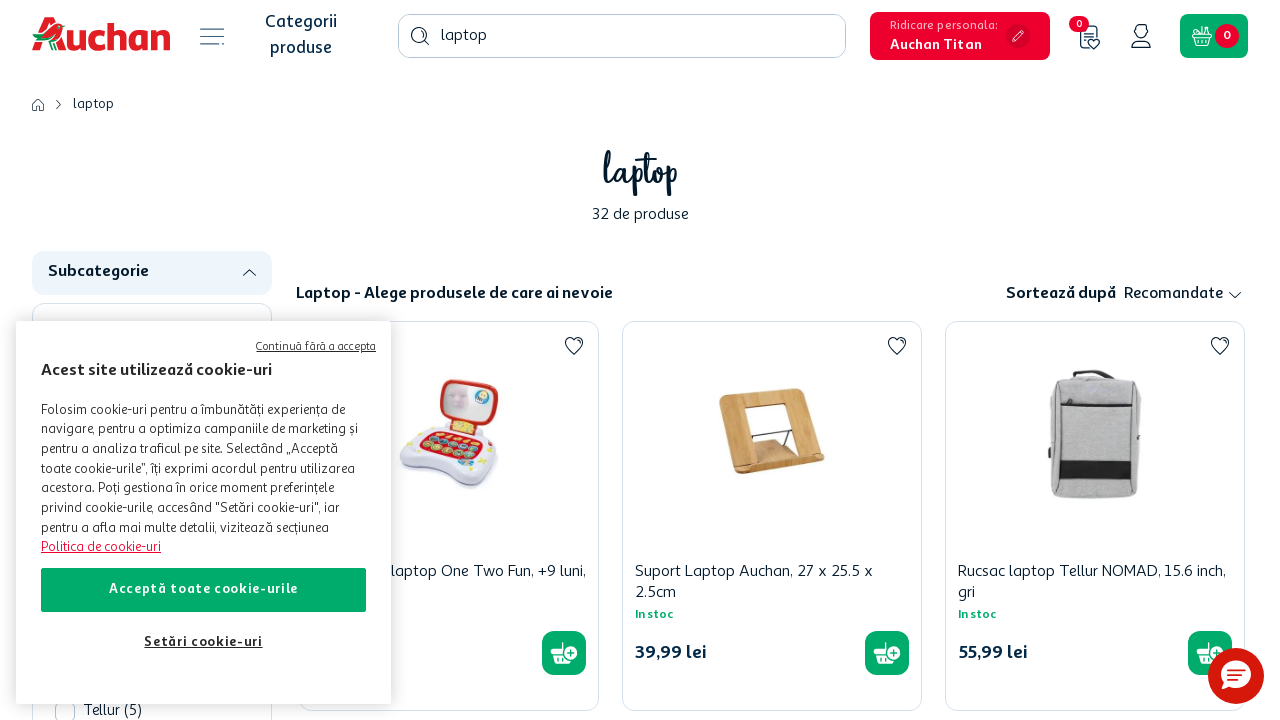

Waited for product summaries to load on search results page
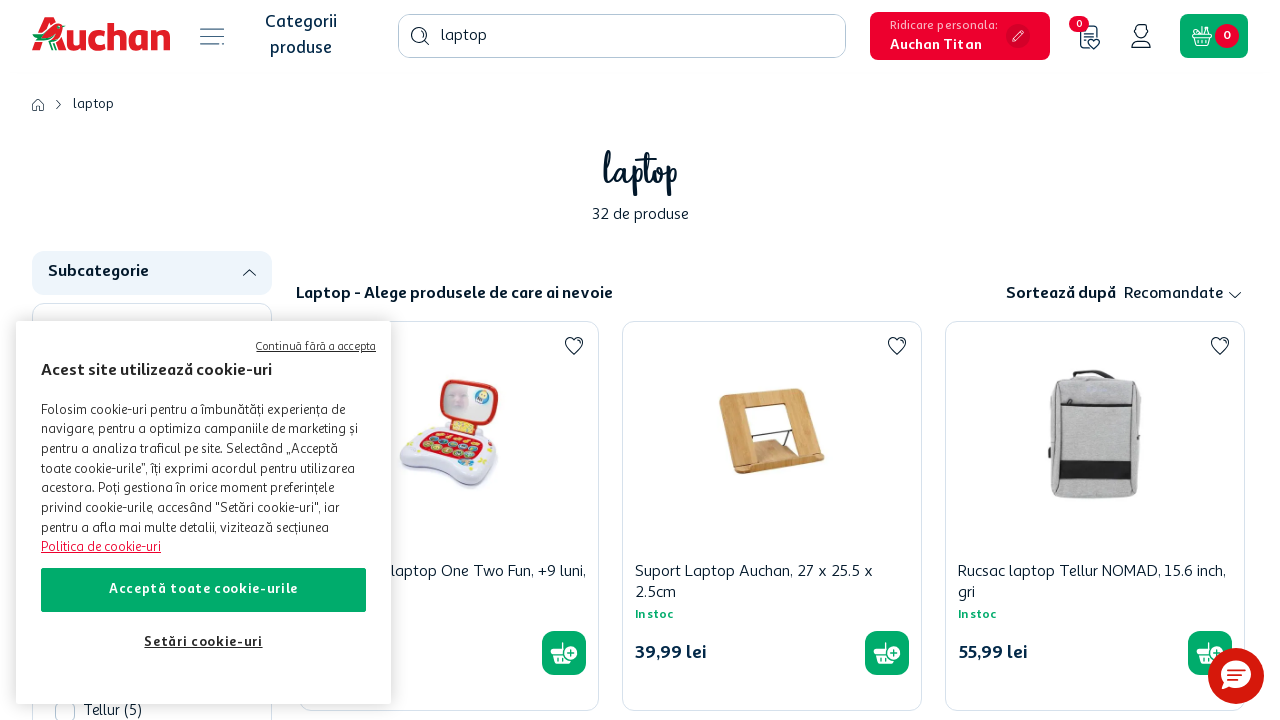

Completed scrolling and loading more products
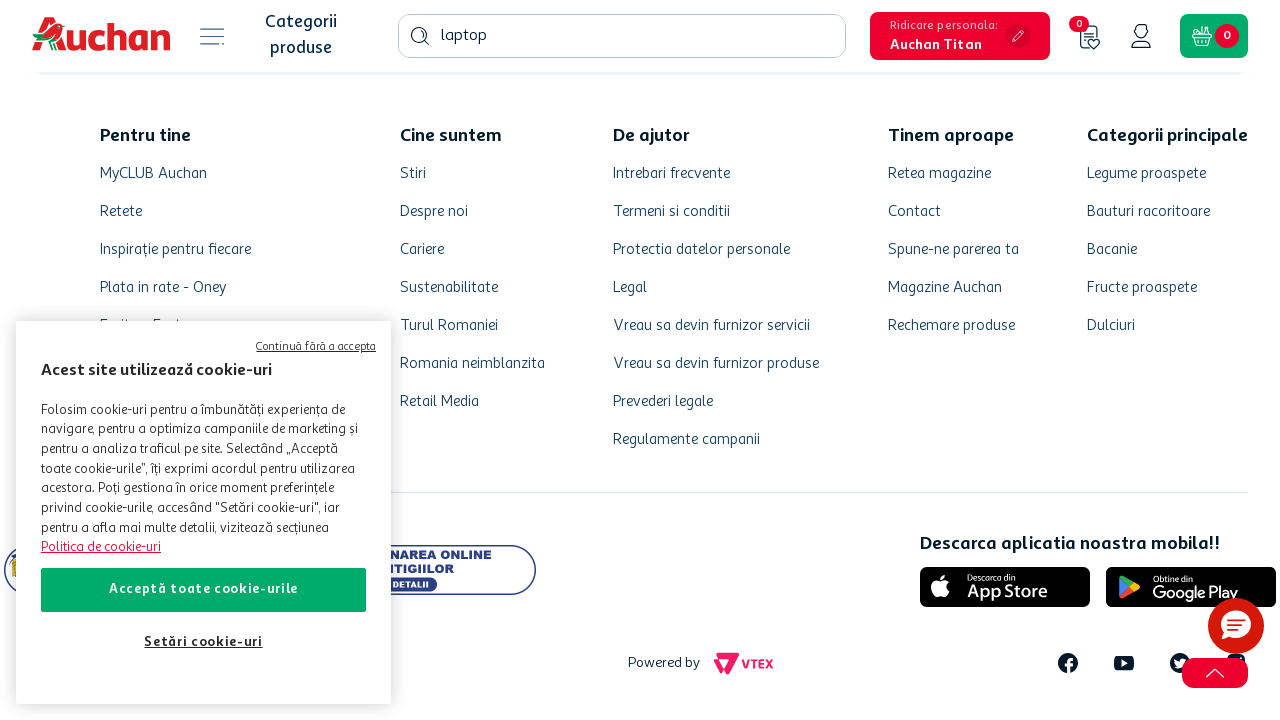

Verified product listings are displayed on the search results page
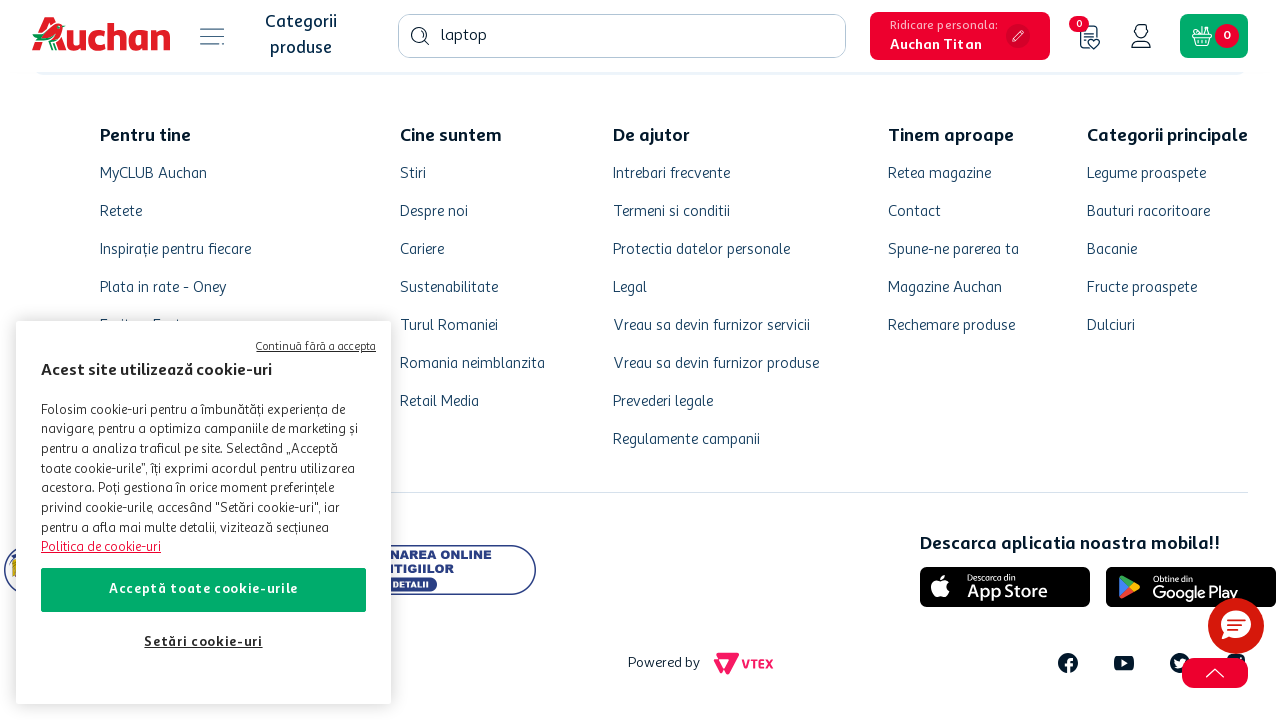

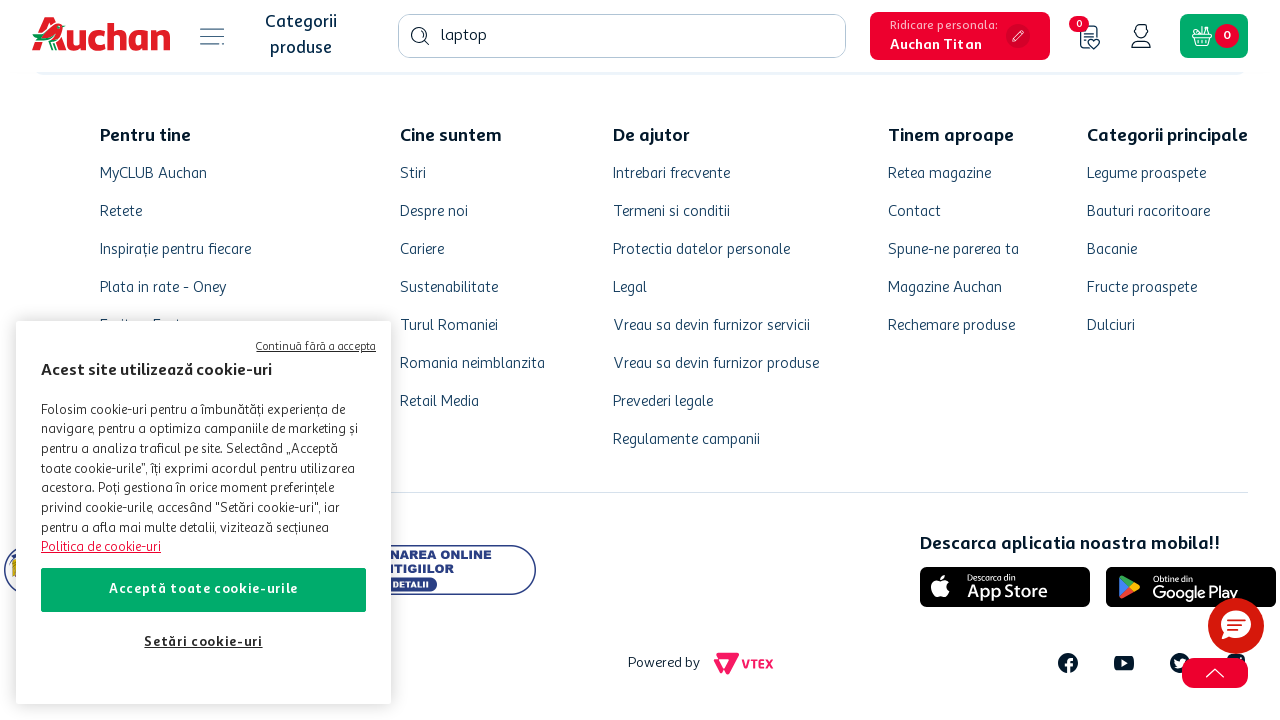